Tests the complete e-commerce add-to-cart flow: adds specific vegetables (Cucumber, Brocolli, Tomato, Grapes) to cart, proceeds to checkout, applies a promo code, selects country, and places the order.

Starting URL: https://rahulshettyacademy.com/seleniumPractise/#/

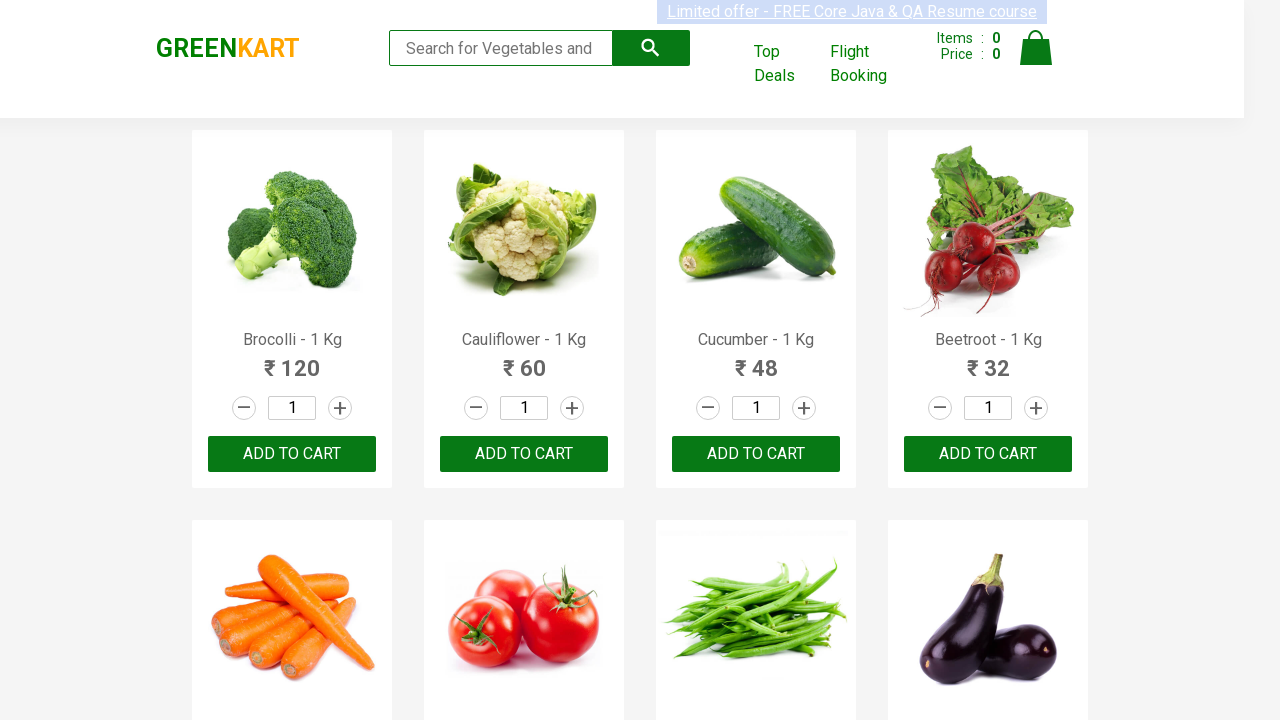

Waited for product list to load
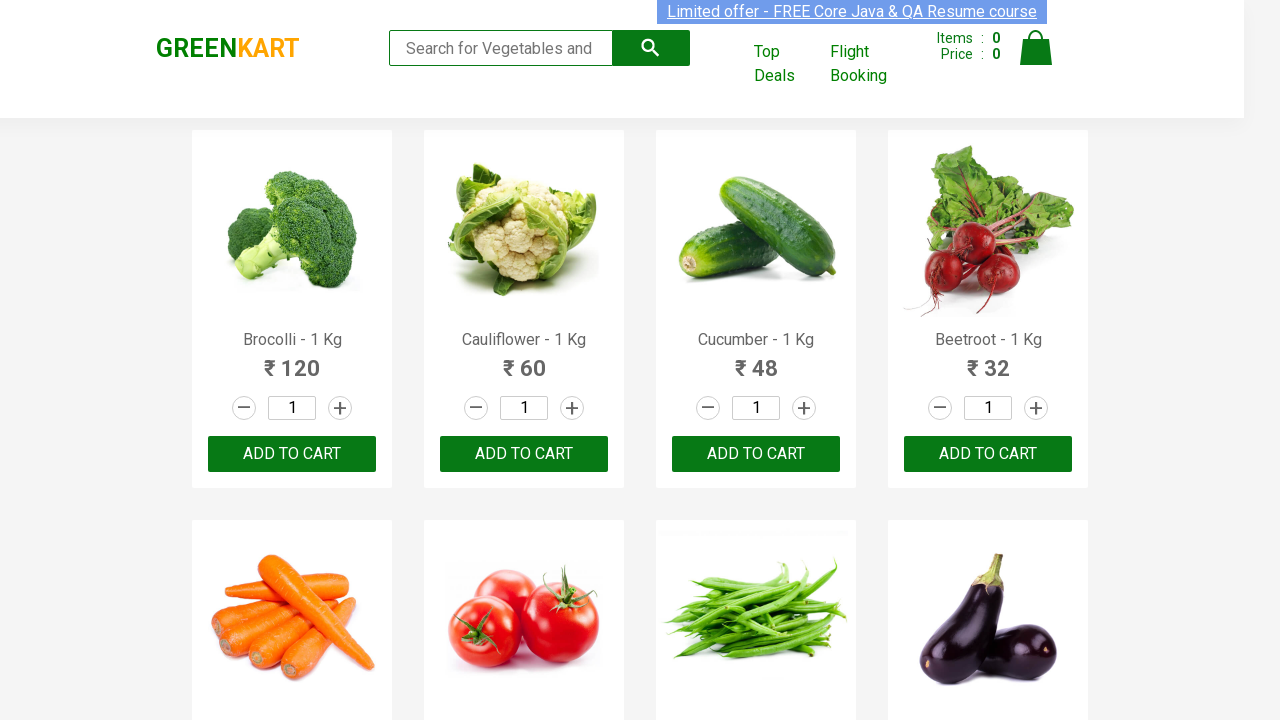

Retrieved all product elements from the page
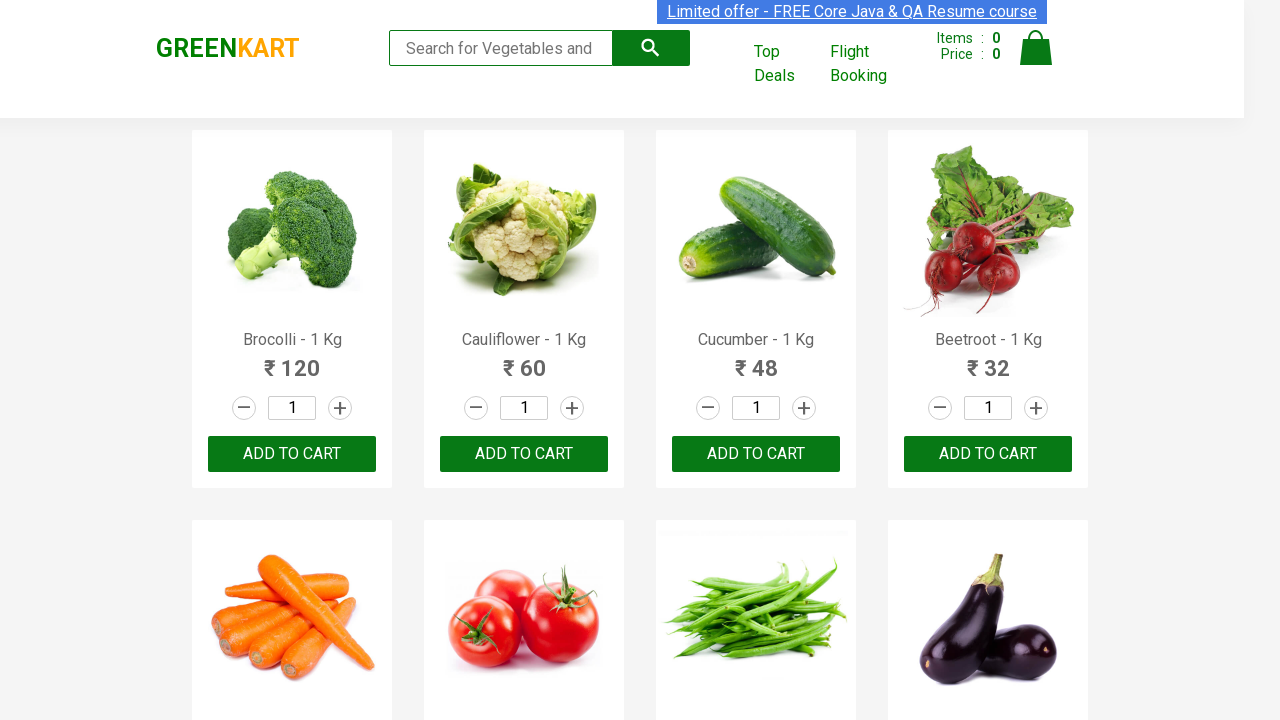

Added Brocolli to cart at (292, 454) on xpath=//div[@class='product-action']/button >> nth=0
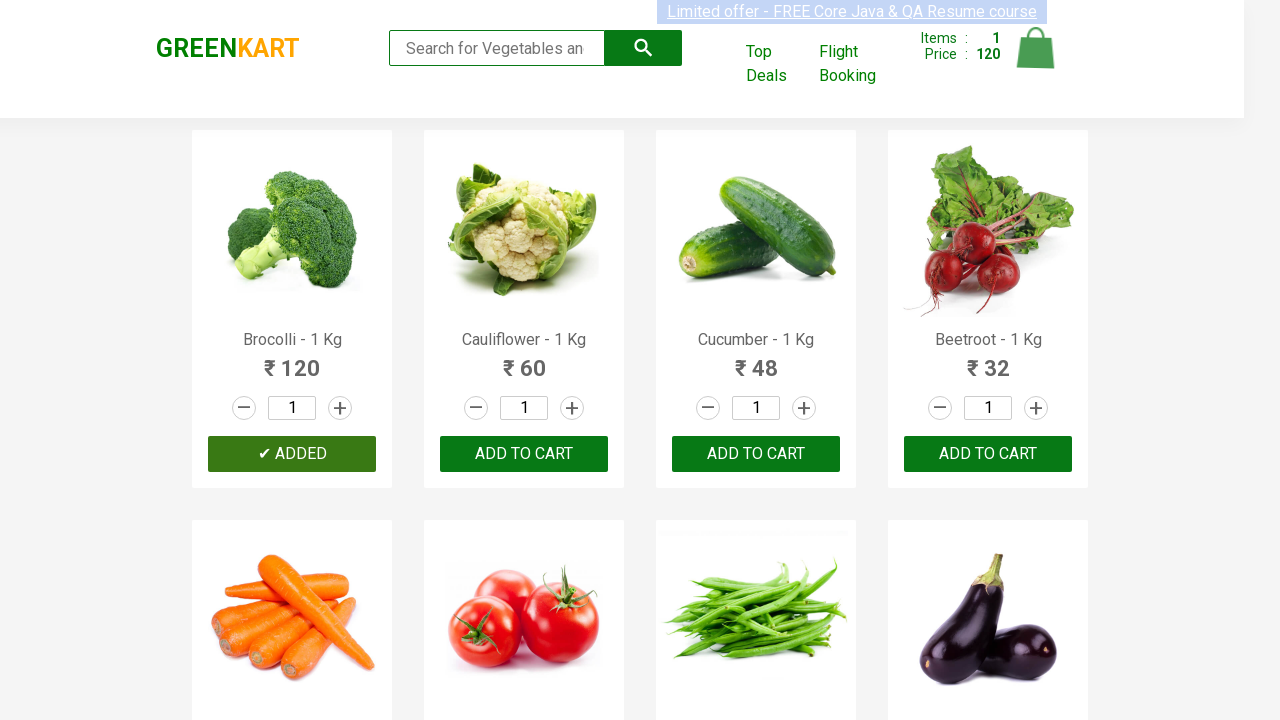

Added Cucumber to cart at (756, 454) on xpath=//div[@class='product-action']/button >> nth=2
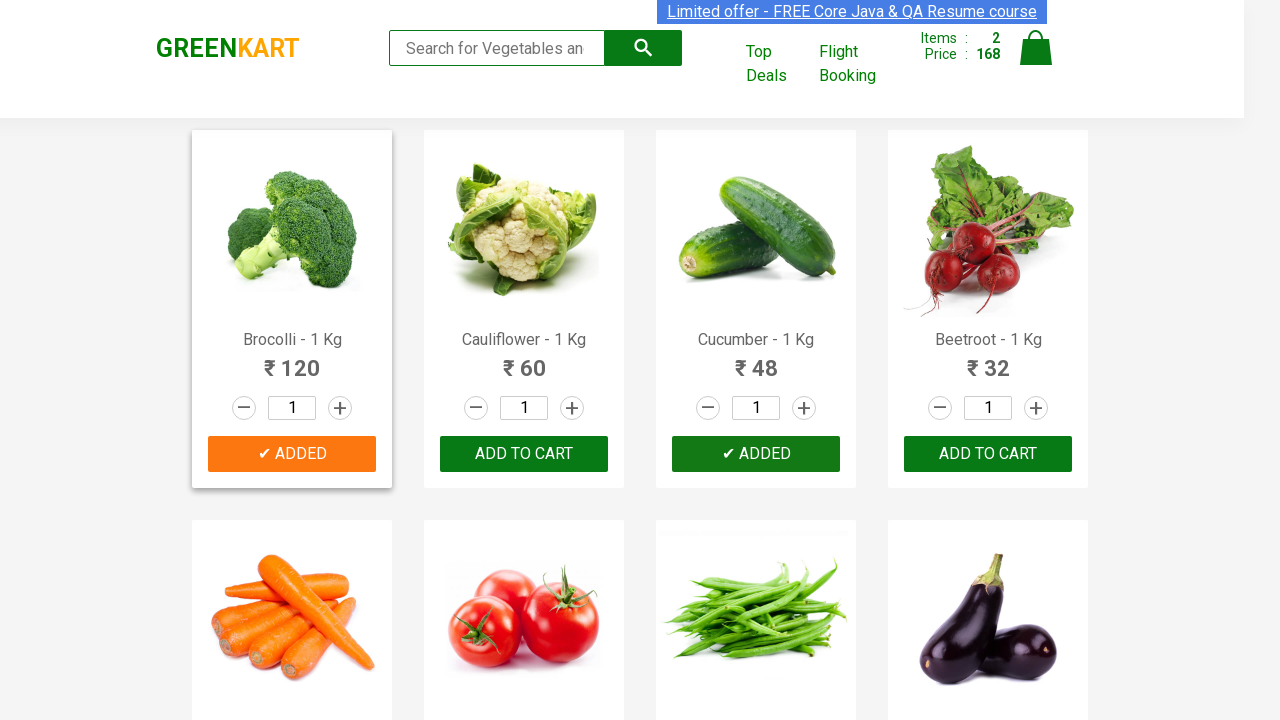

Added Tomato to cart at (524, 360) on xpath=//div[@class='product-action']/button >> nth=5
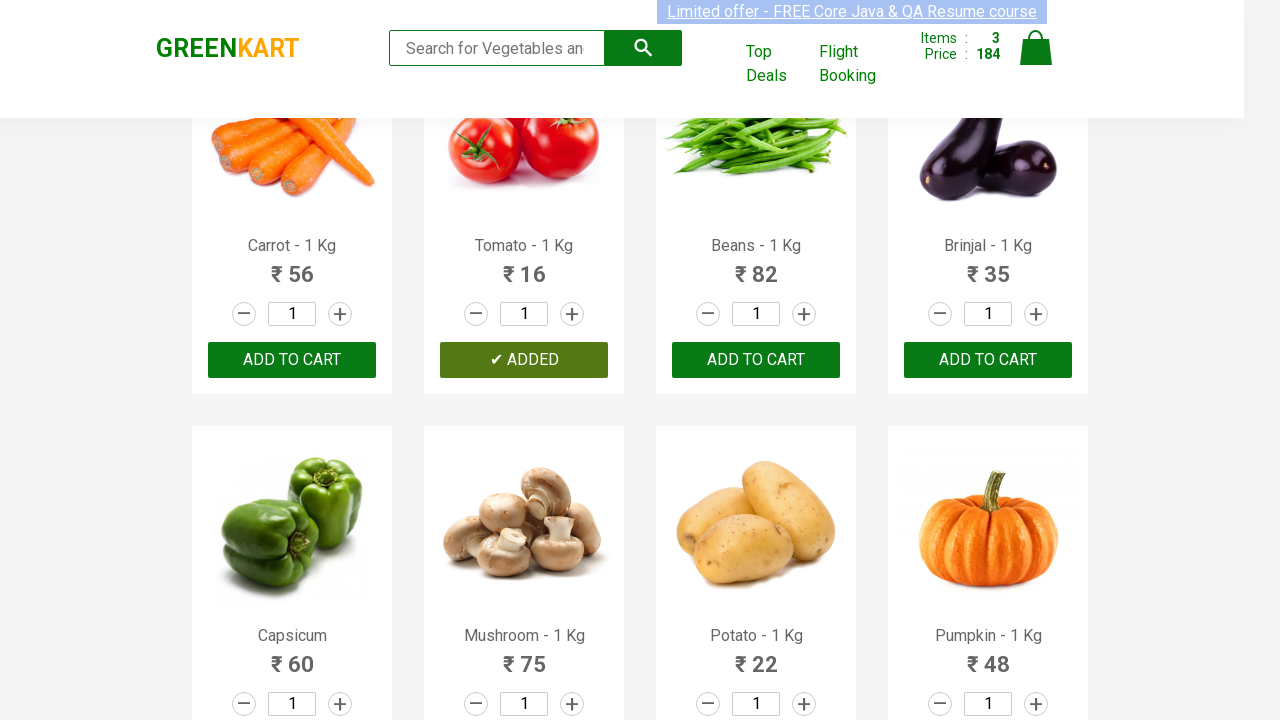

Added Grapes to cart at (292, 360) on xpath=//div[@class='product-action']/button >> nth=16
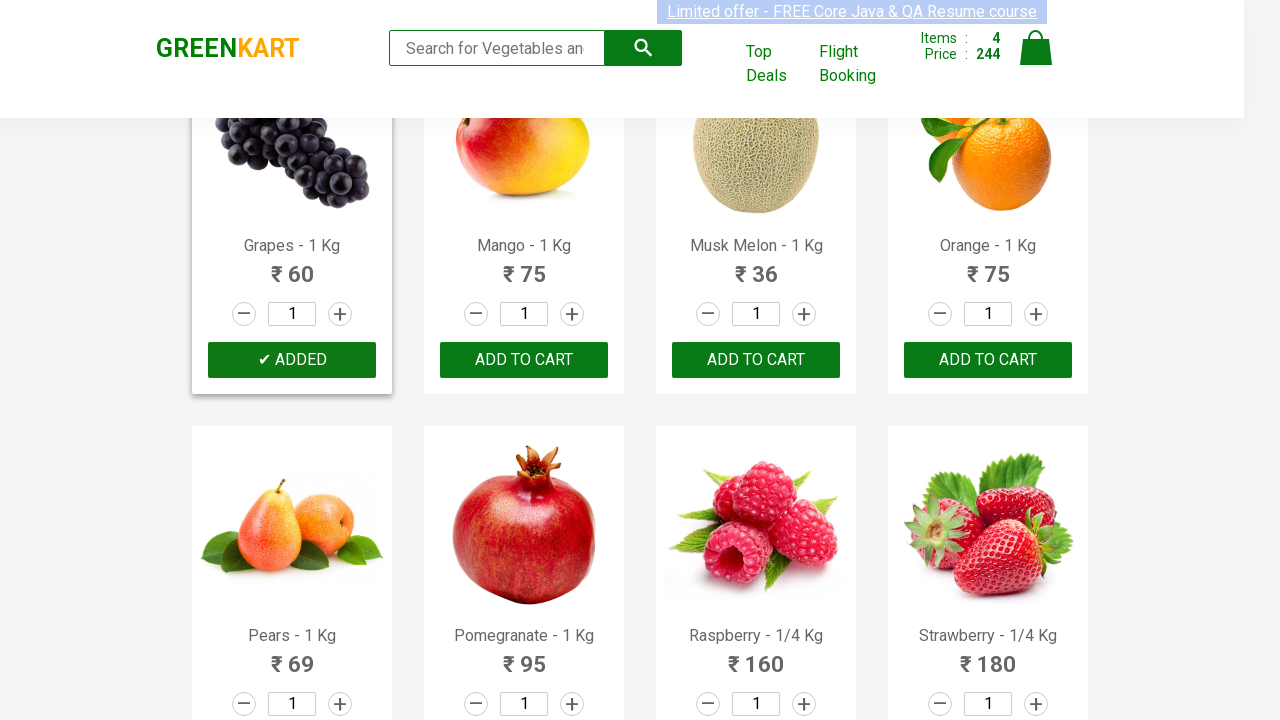

Clicked on cart icon at (1036, 48) on img[alt='Cart']
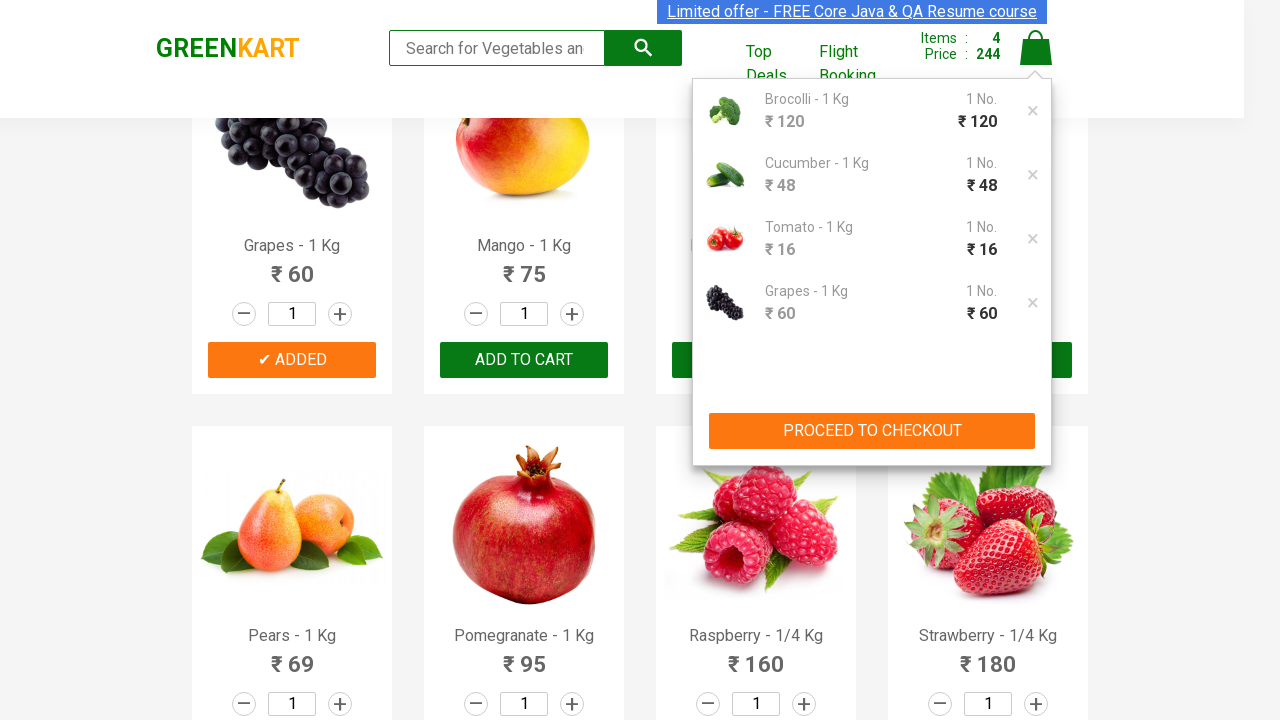

Clicked 'PROCEED TO CHECKOUT' button at (872, 431) on xpath=//button[normalize-space()='PROCEED TO CHECKOUT']
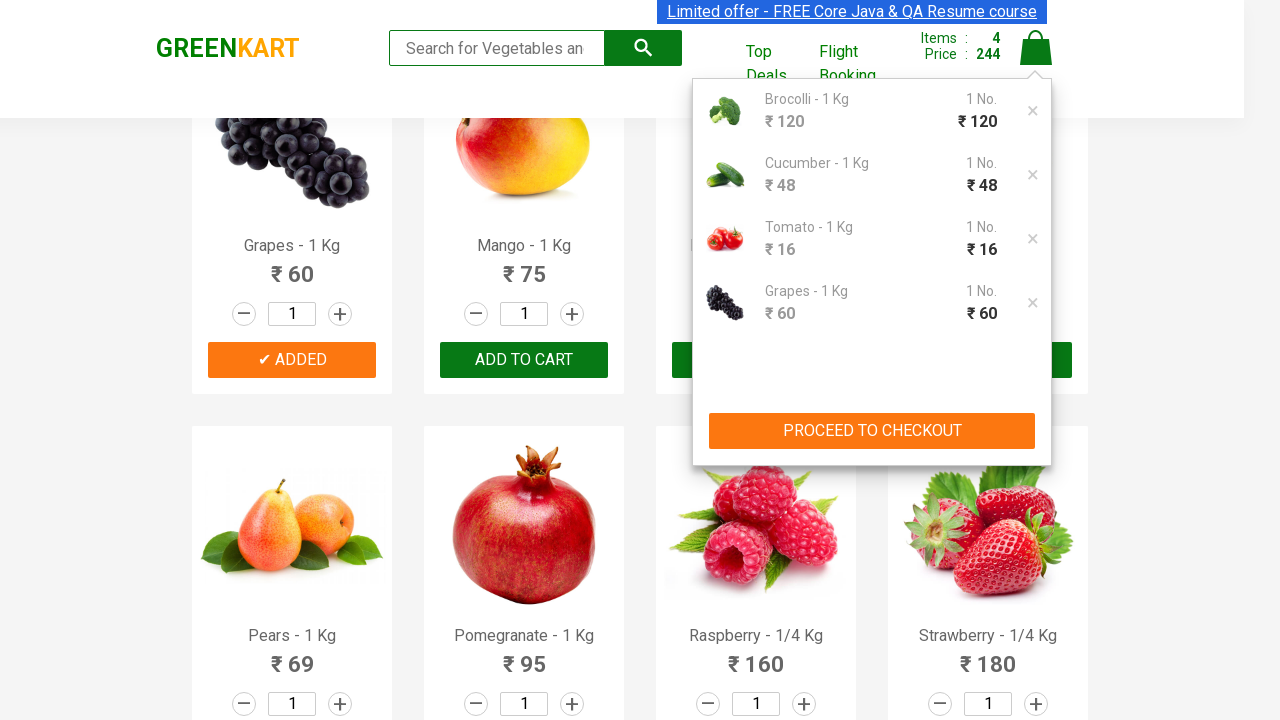

Entered promo code 'rahulshettyacademy' on input[placeholder='Enter promo code']
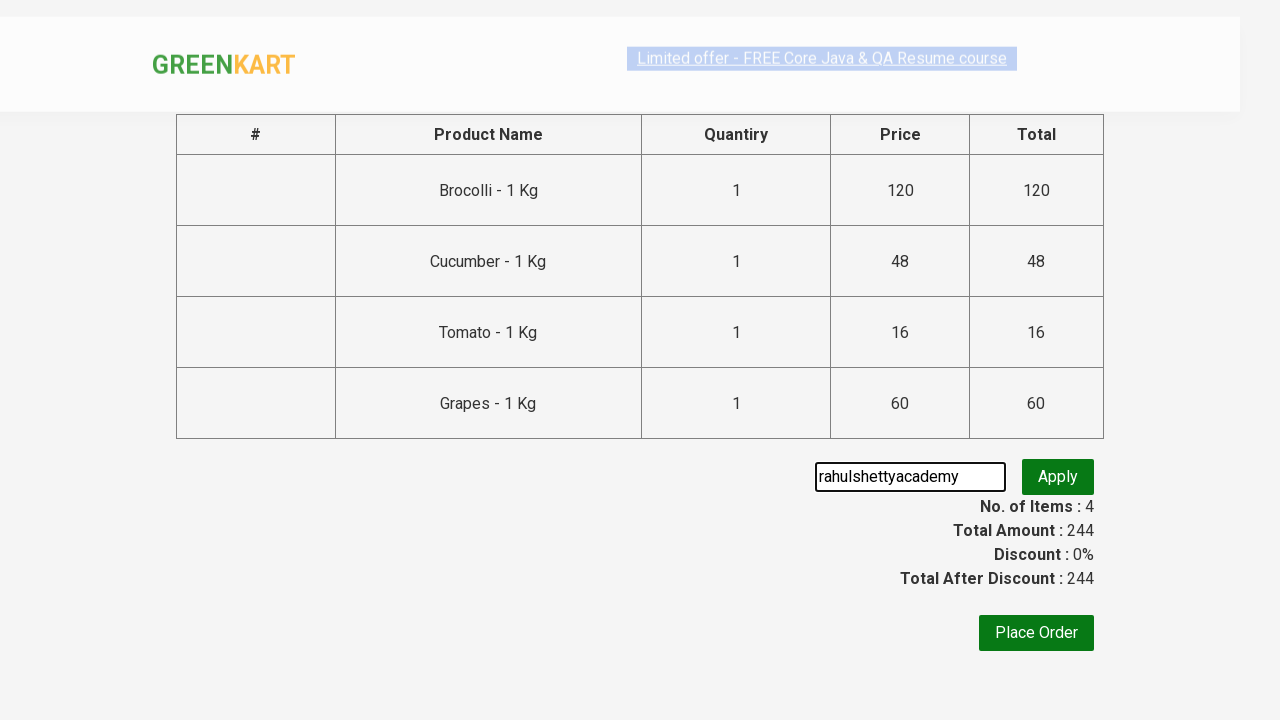

Clicked 'Apply' button to apply promo code at (1058, 477) on xpath=//button[normalize-space()='Apply']
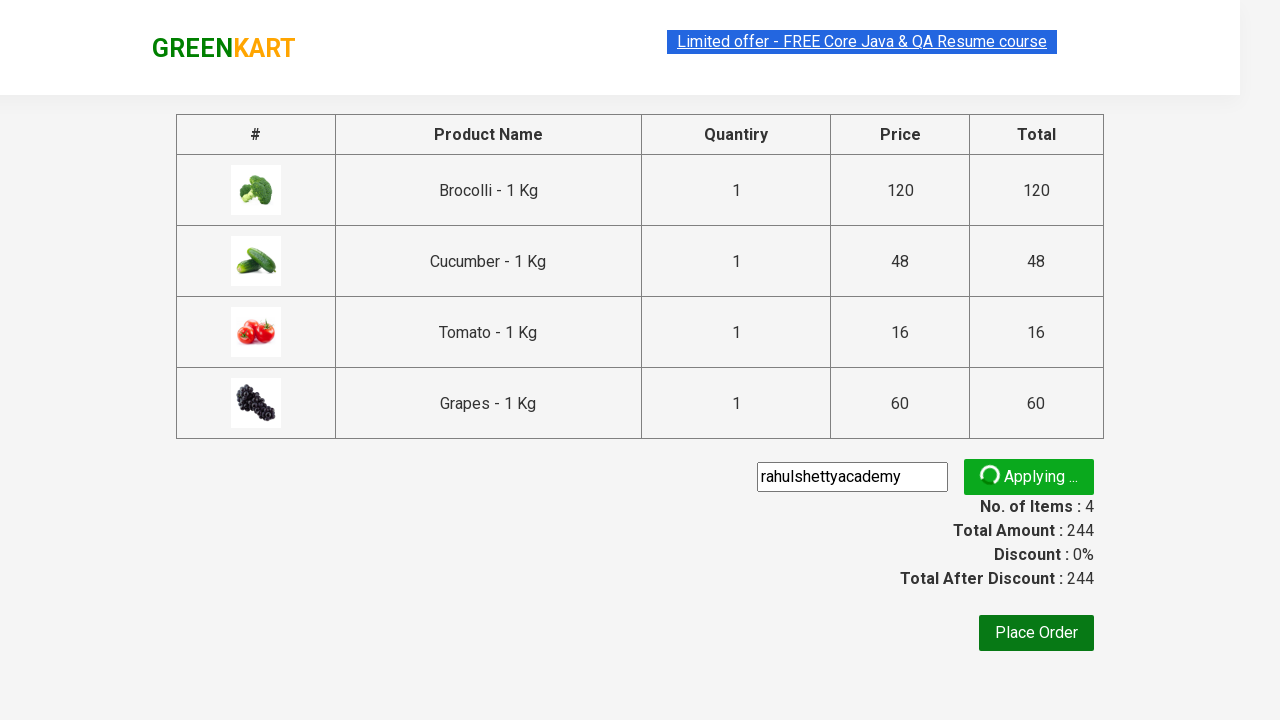

Promo code applied successfully, promo info displayed
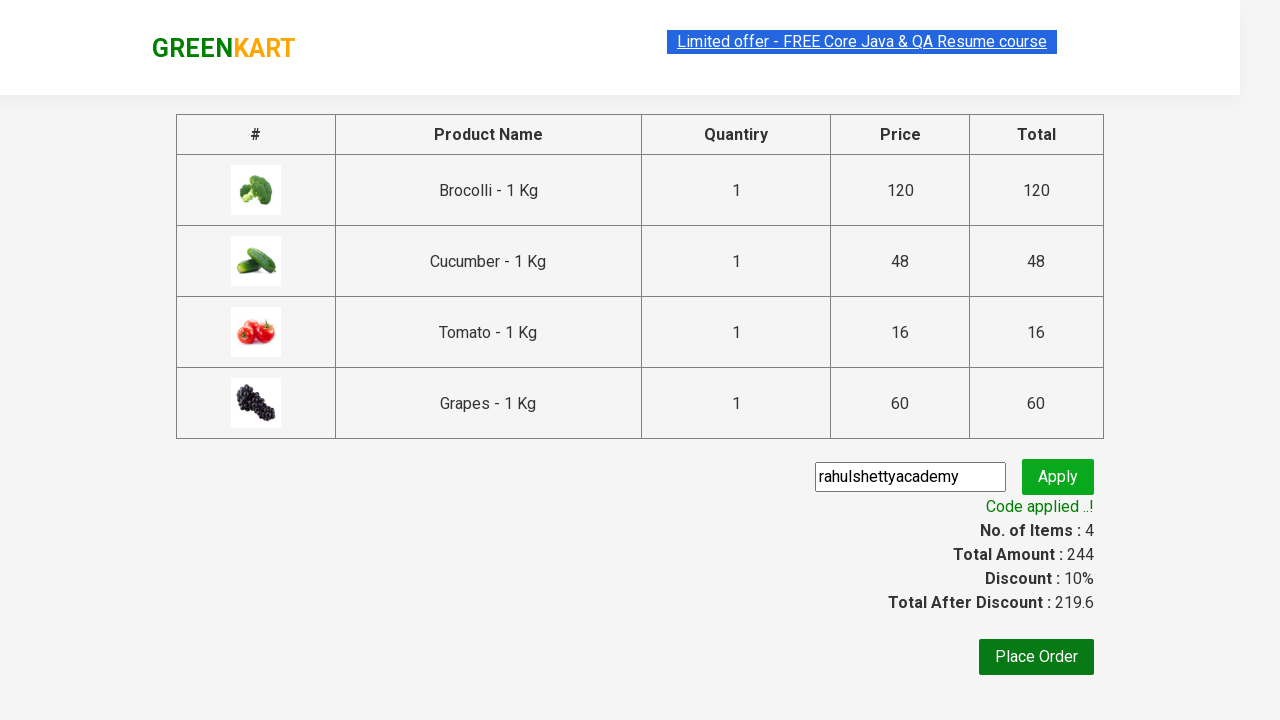

Clicked 'Place Order' button at (1036, 657) on xpath=//button[normalize-space()='Place Order']
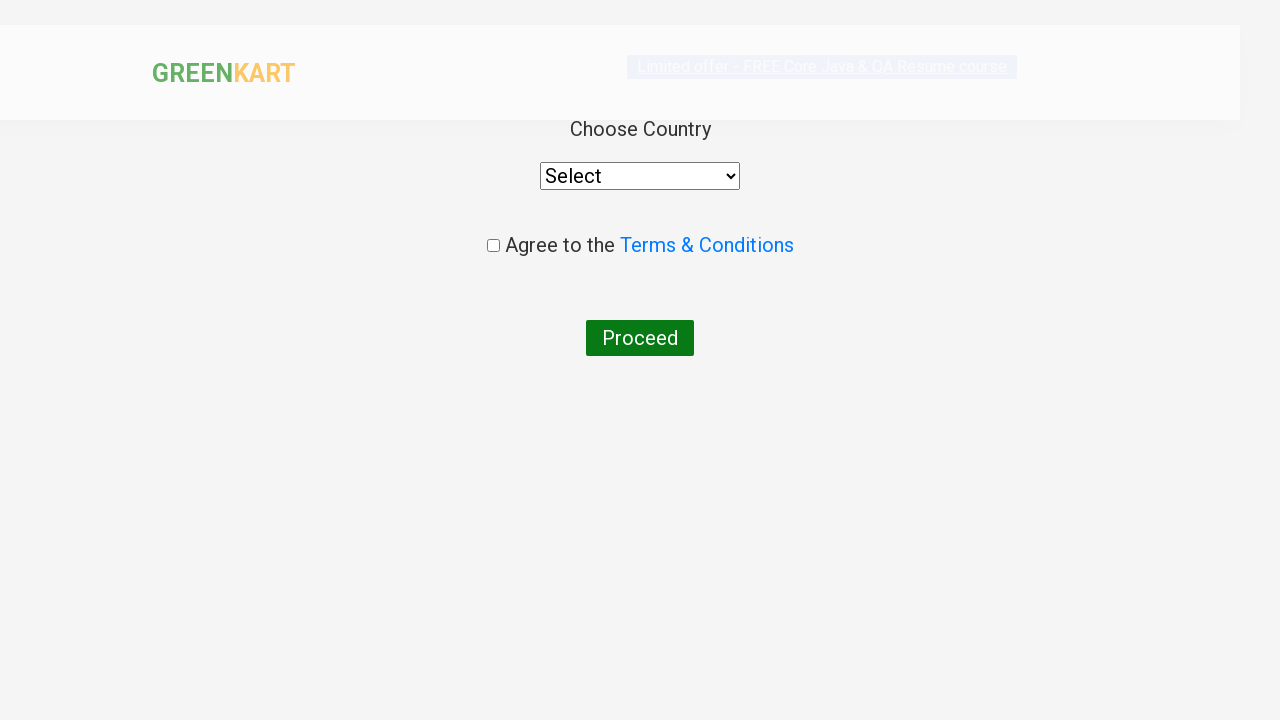

Selected 'India' from country dropdown on //div[@class='wrapperTwo']//div//select
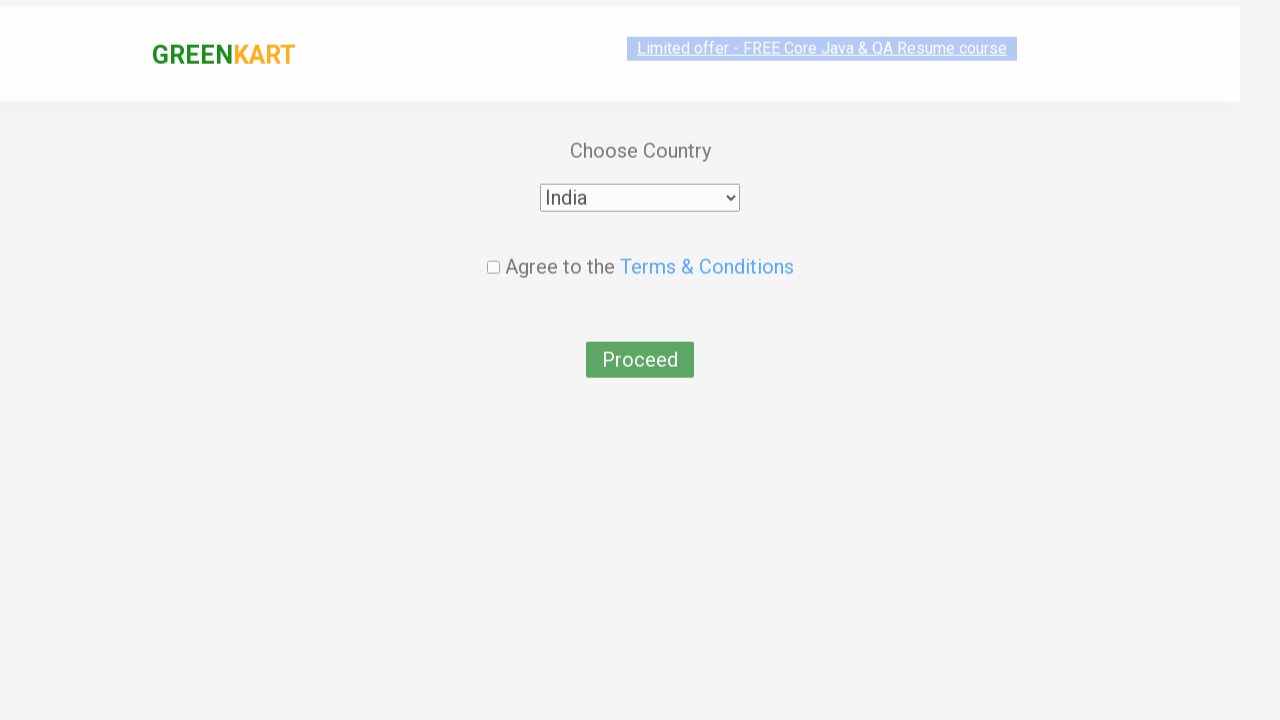

Checked the agreement checkbox at (493, 246) on .chkAgree
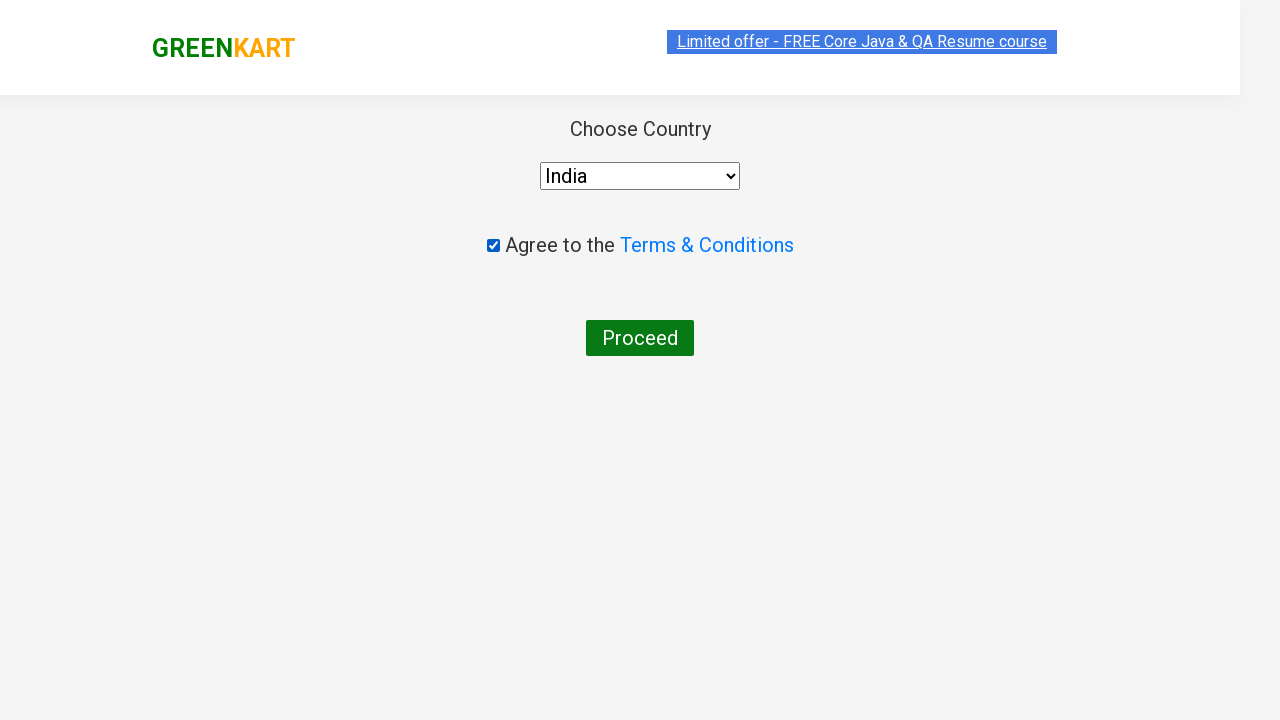

Clicked final submit button to confirm order at (640, 338) on div[class='wrapperTwo'] button
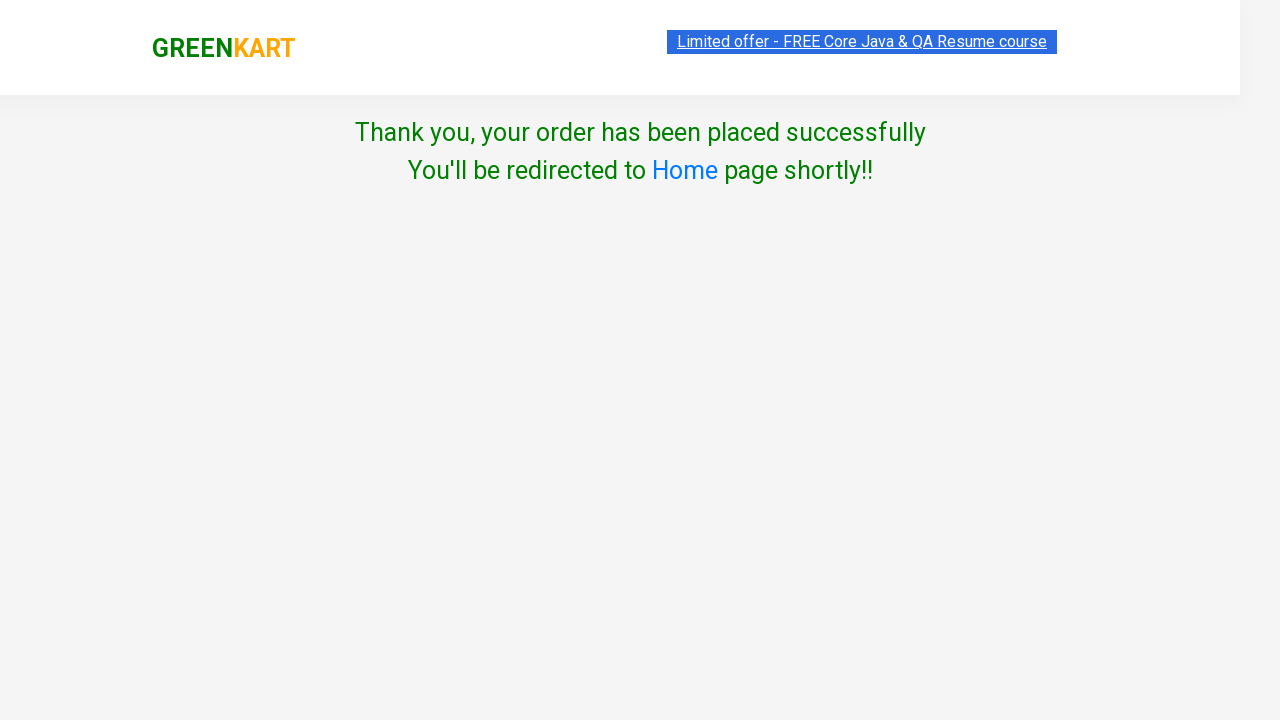

Order placed successfully, thank you message confirmed
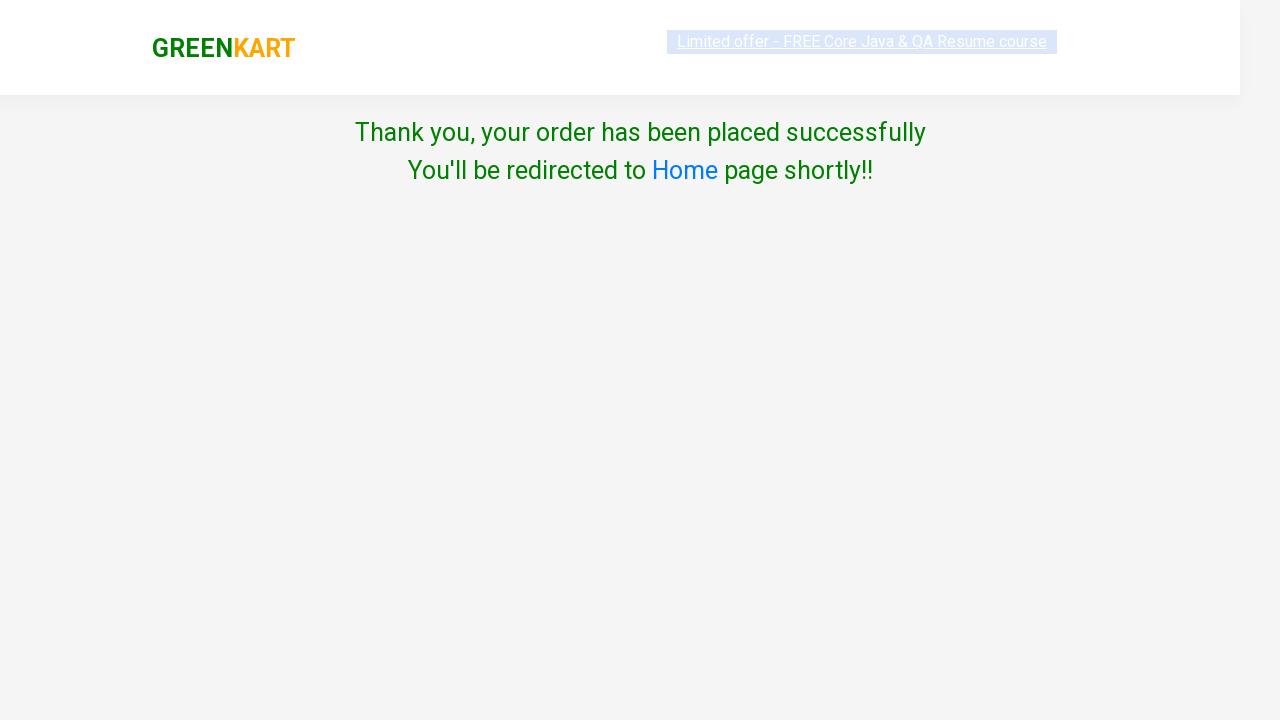

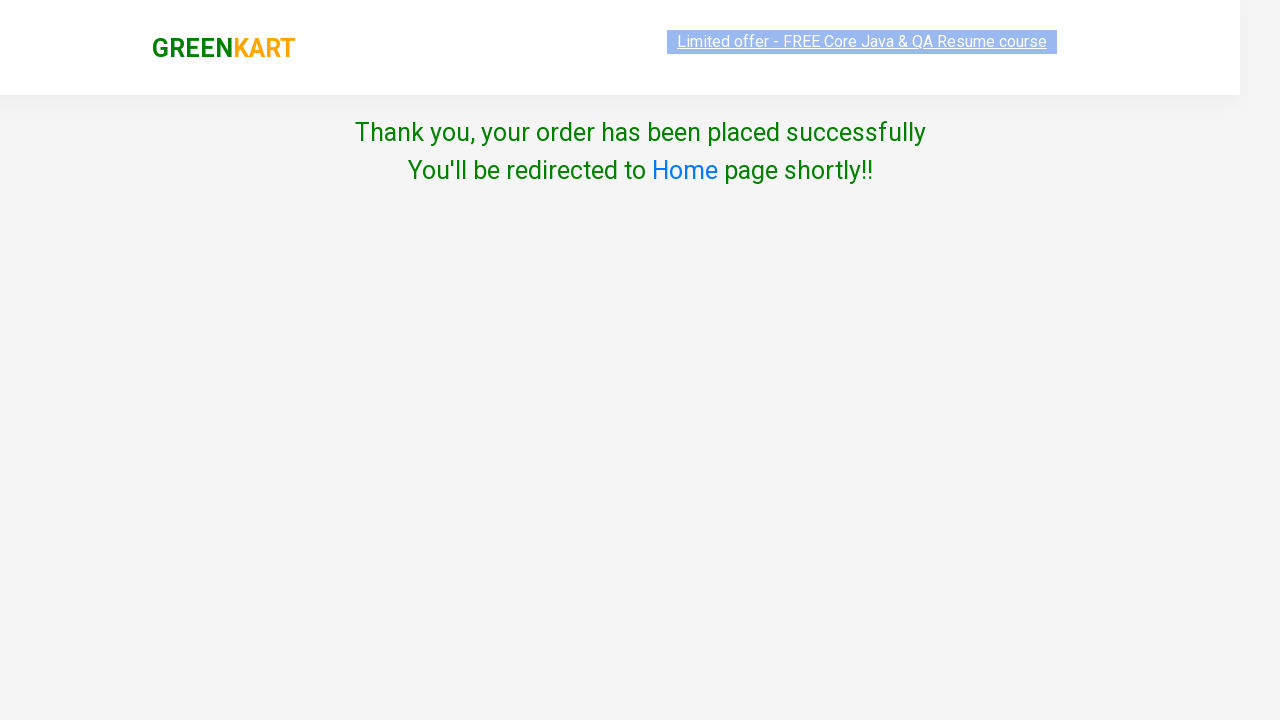